Tests the xome.com real estate listing search by entering a city name, submitting the search, and switching from map view to list view.

Starting URL: https://www.xome.com/Listing/ListingSearch.aspx

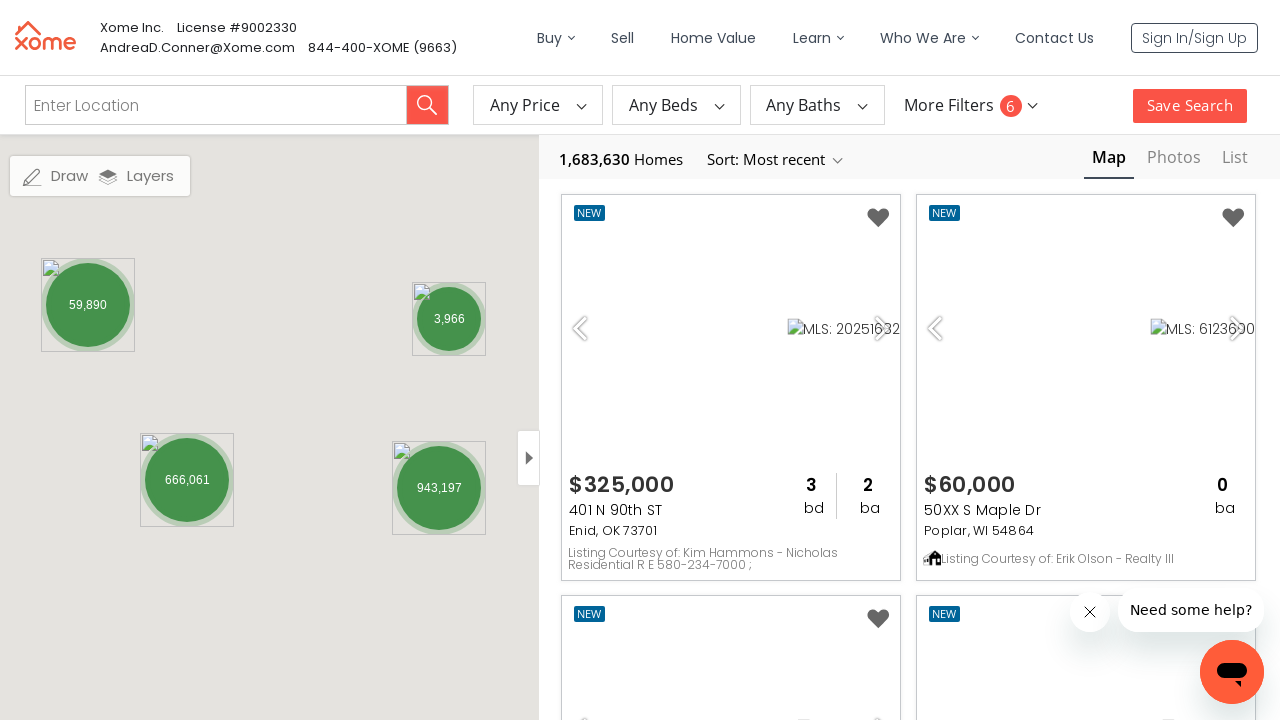

Filled search input with 'Plano, TX' on #criteria-location-input
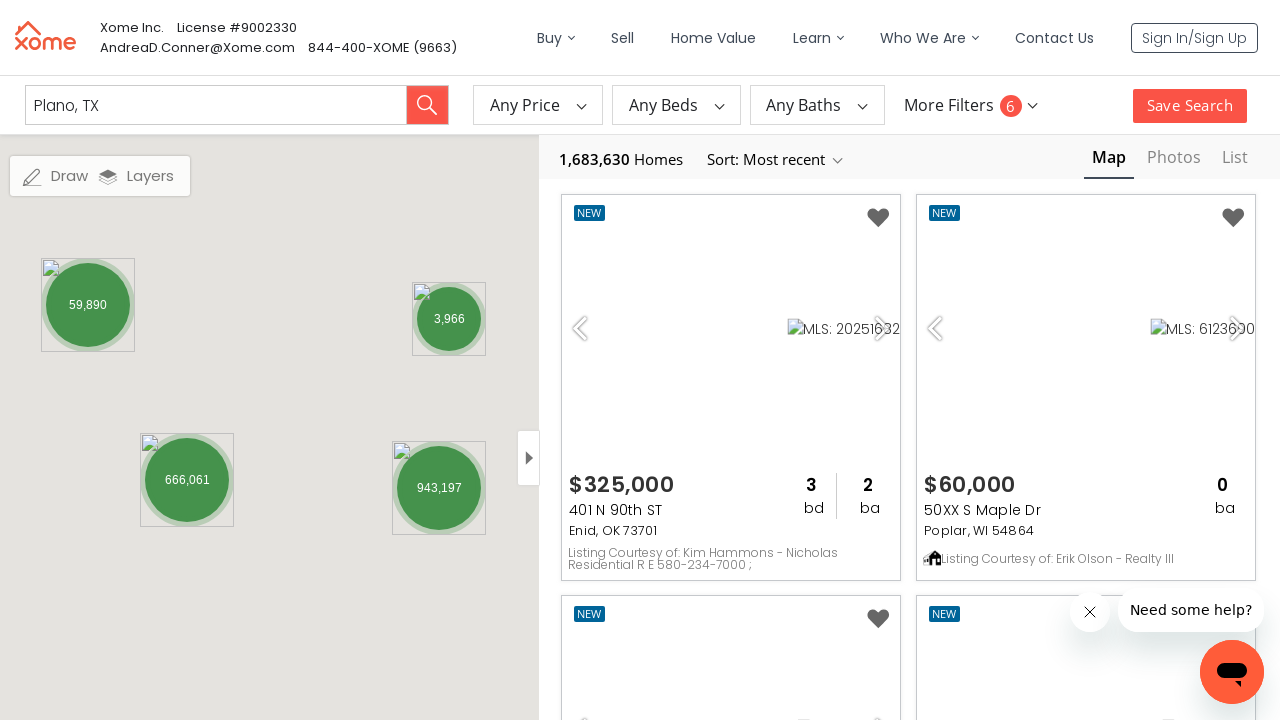

Waited 3 seconds for autocomplete suggestions to load
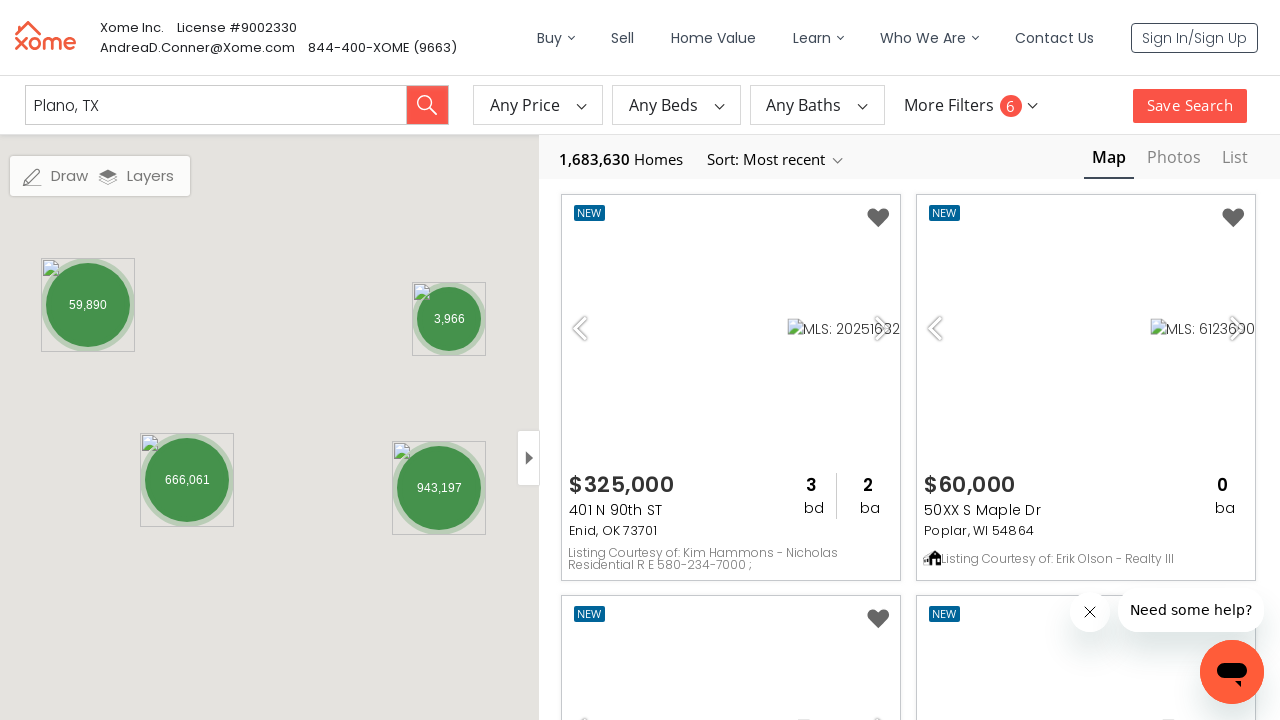

Pressed Enter key
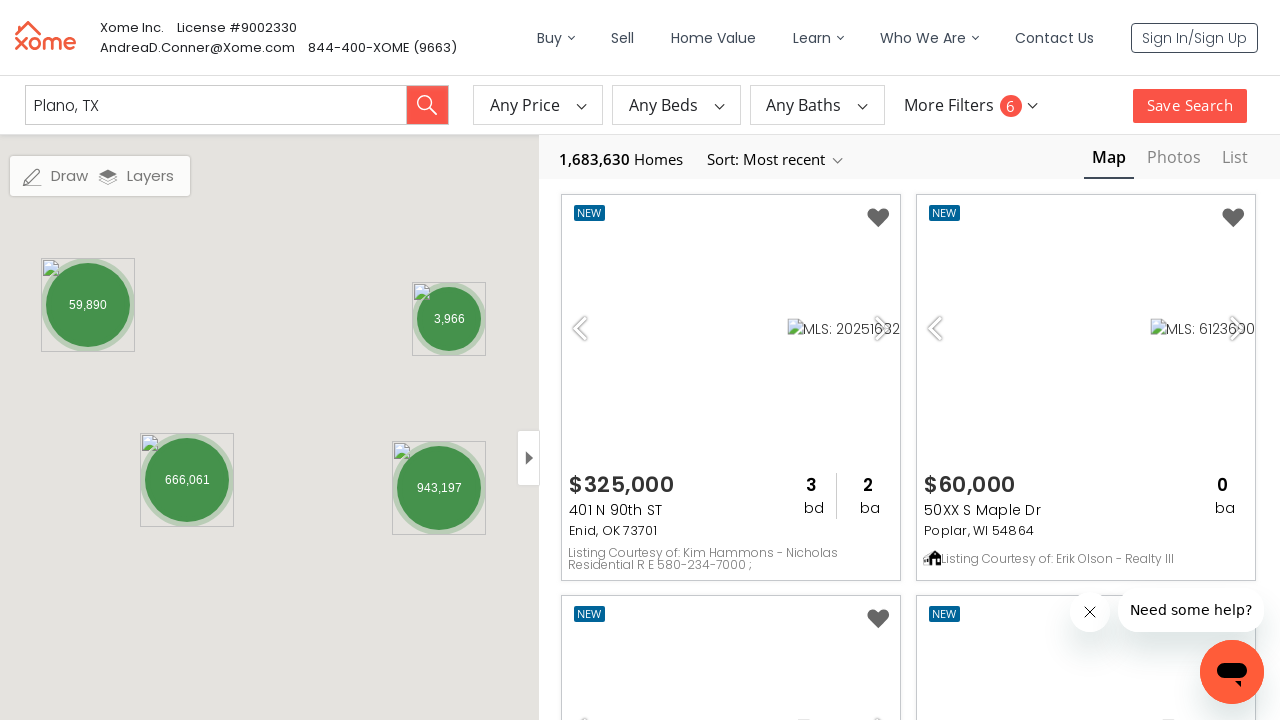

Pressed ArrowDown key to navigate autocomplete options
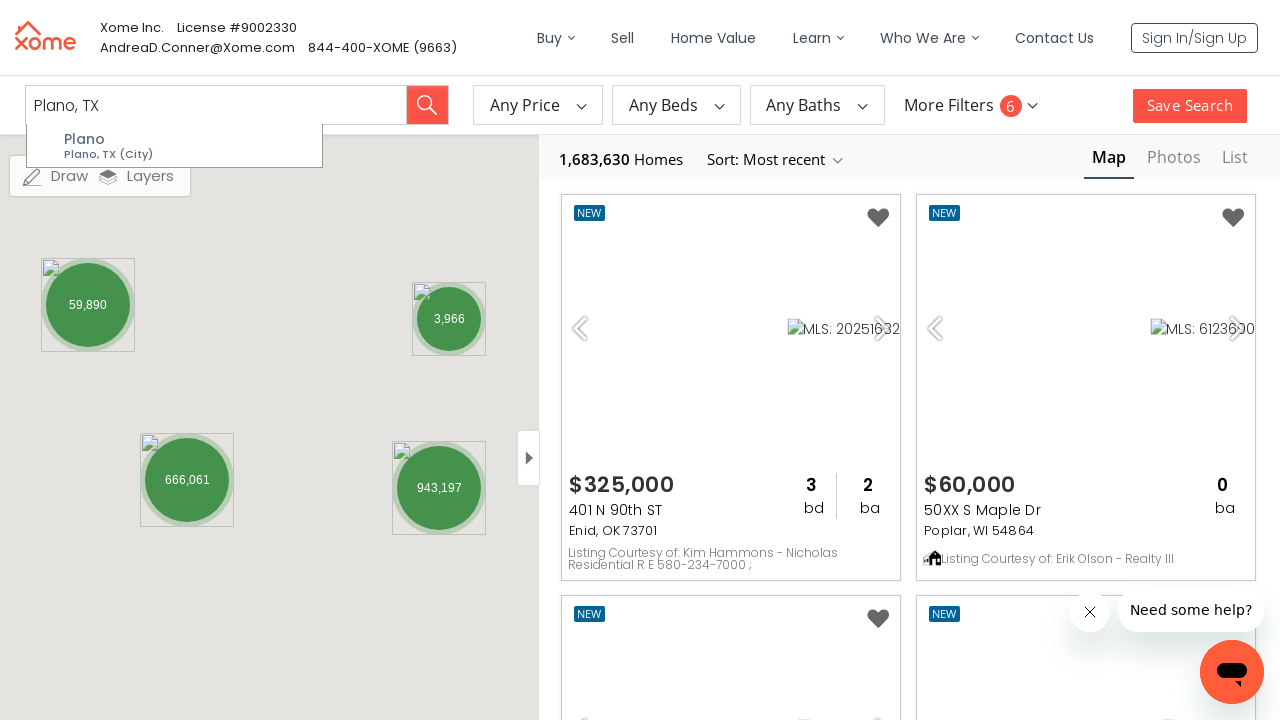

Pressed Enter key to select autocomplete suggestion
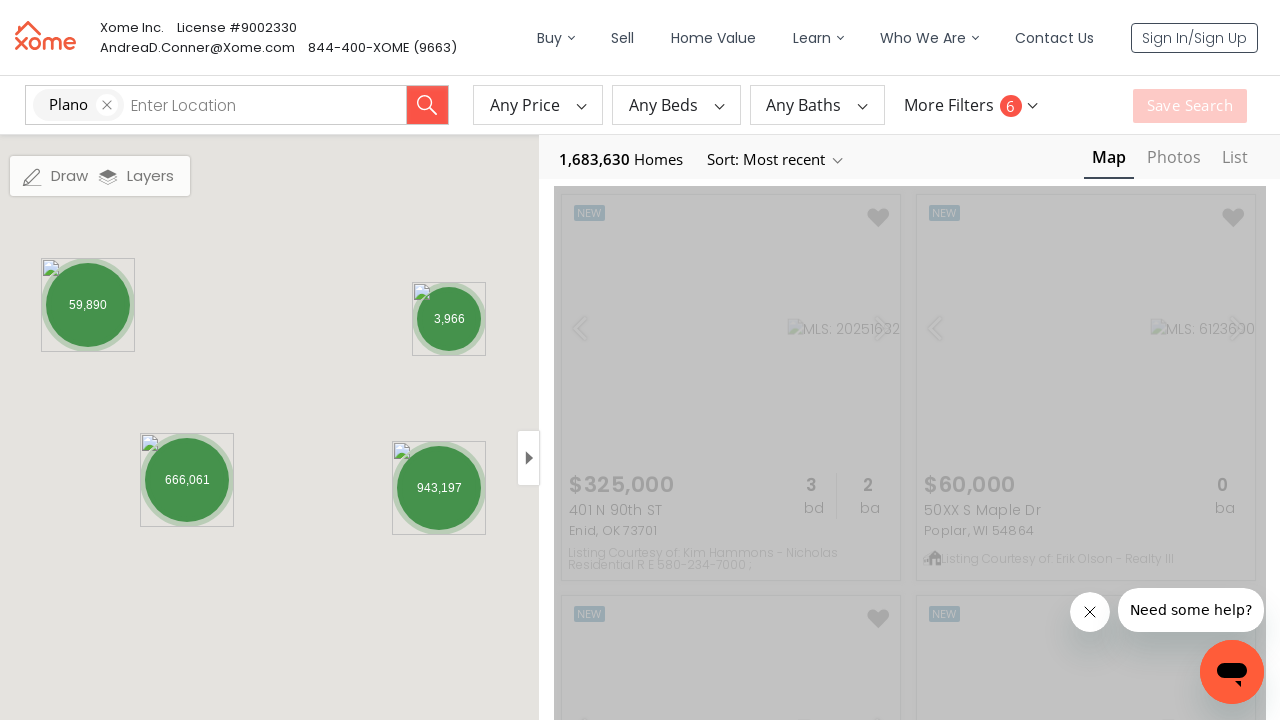

Waited 3 seconds for search results to load
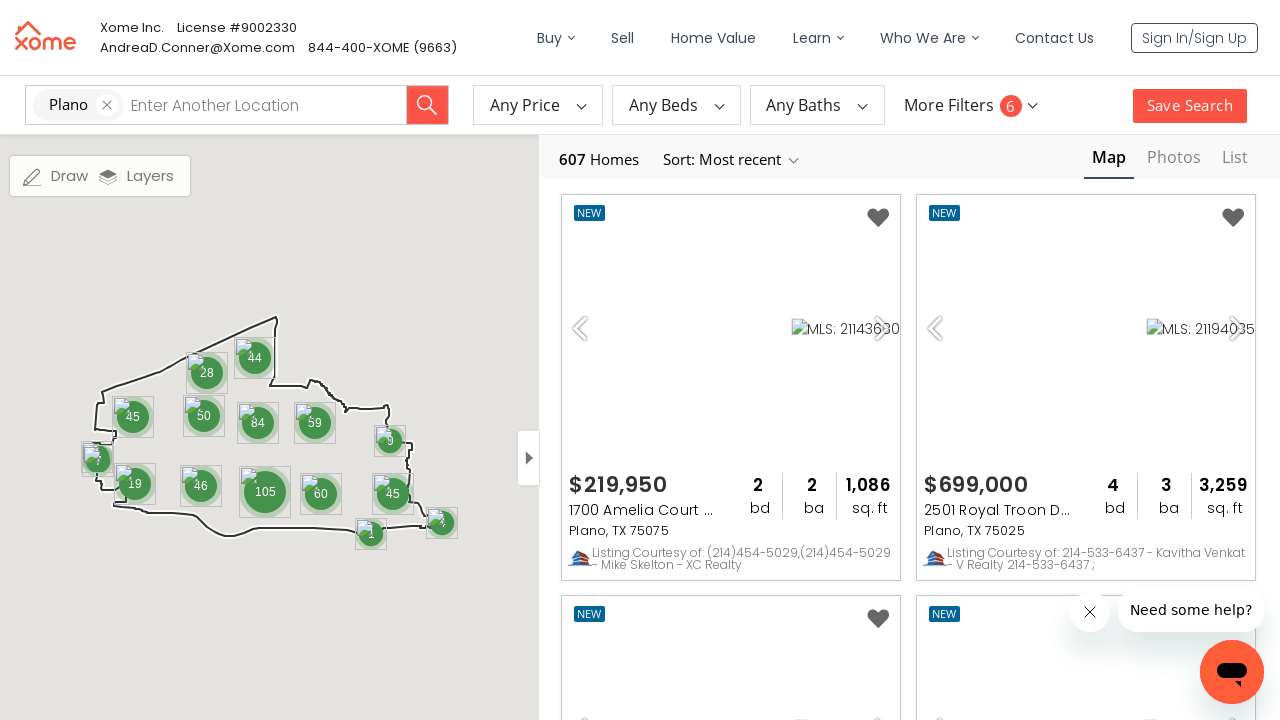

Clicked on 'List view' button to switch from map view at (1235, 159) on internal:attr=[title="List view"i]
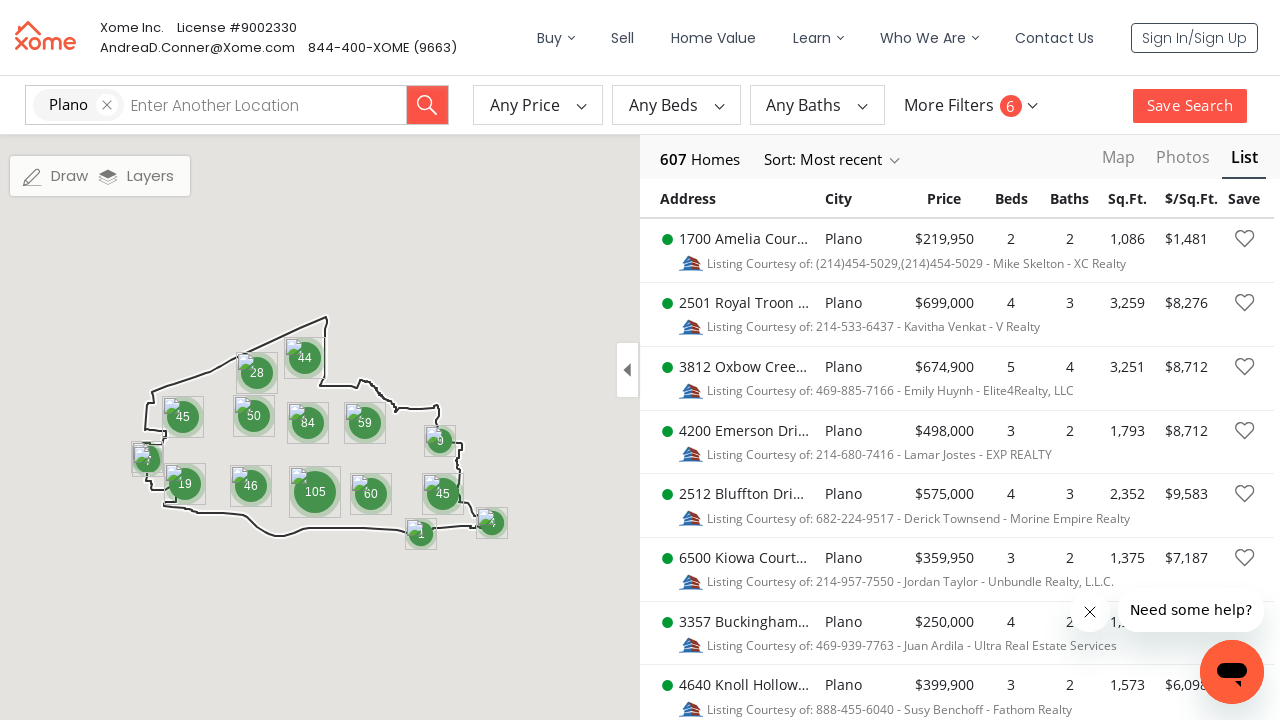

Waited 3 seconds for list view to render
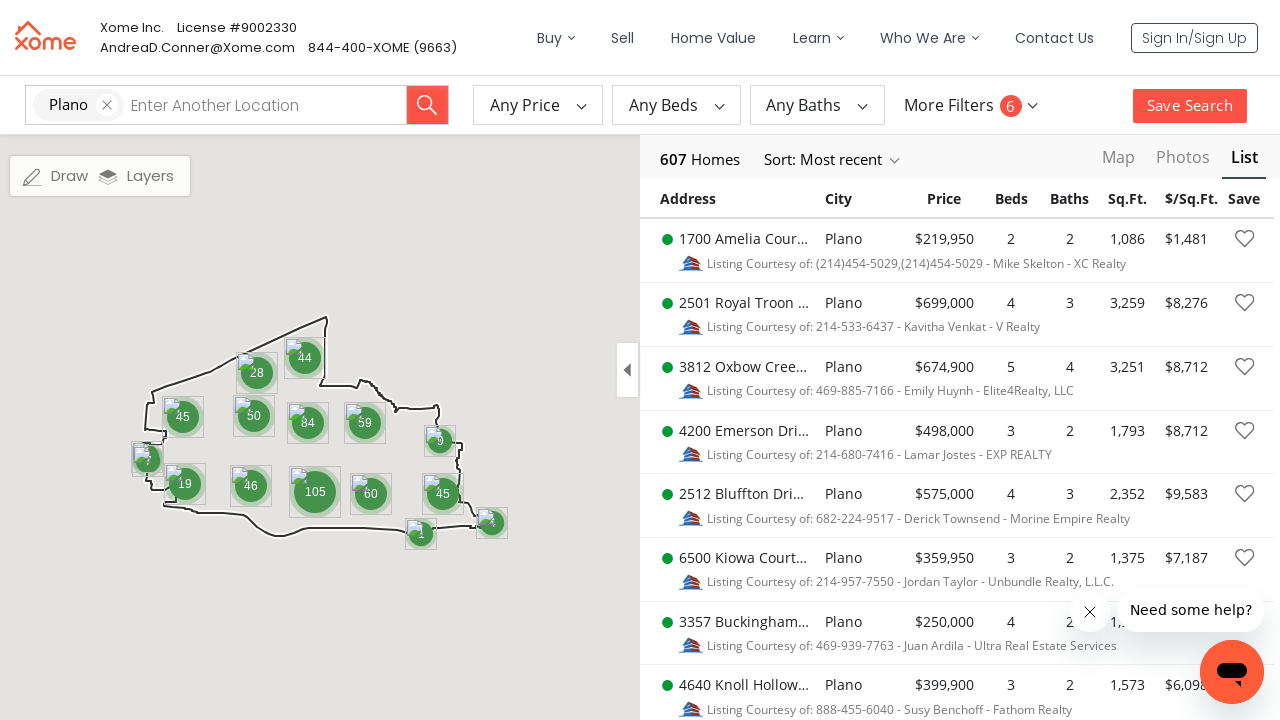

Verified 'Download All Data' link is visible, confirming list view loaded successfully
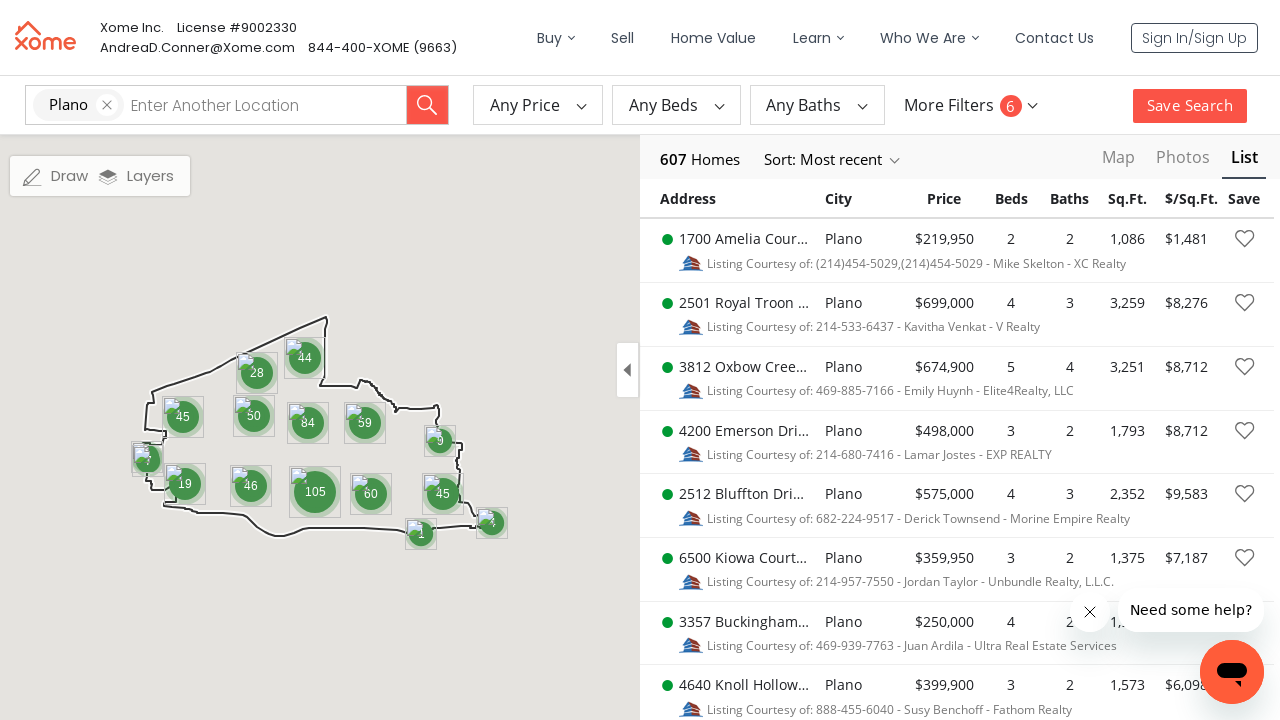

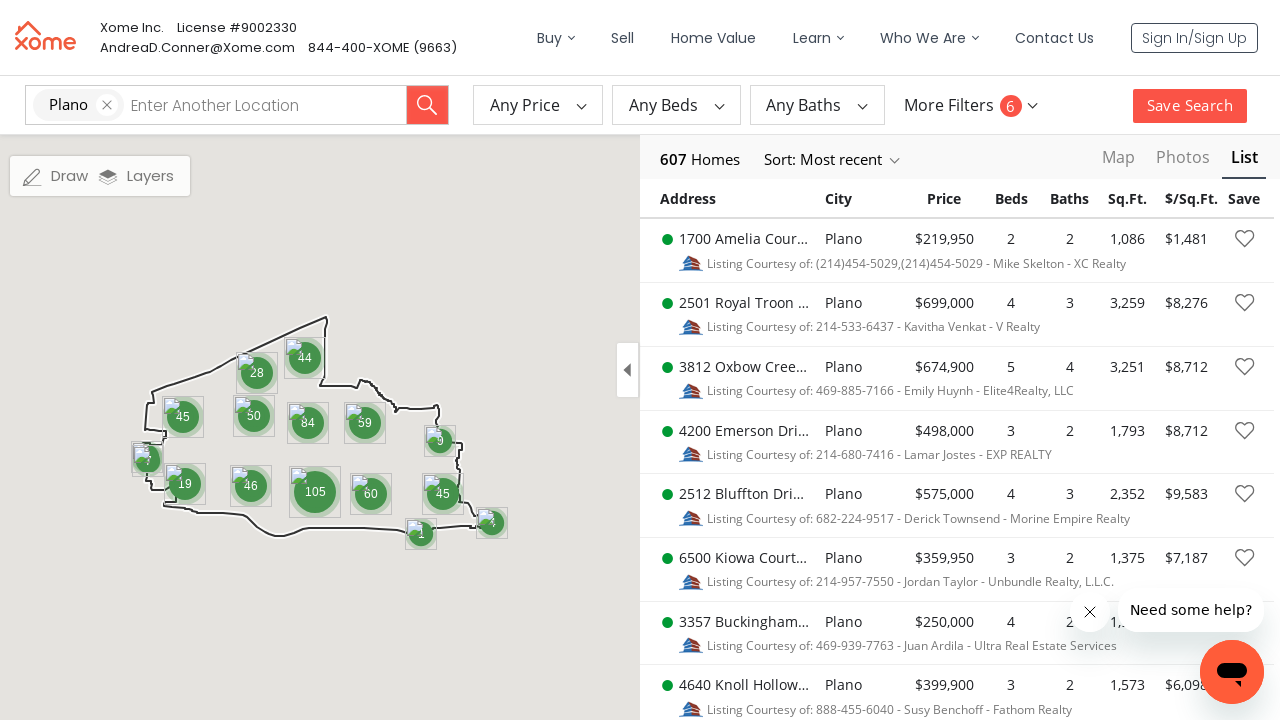